Tests autocomplete dropdown functionality by typing partial text and selecting a matching option from the suggestions

Starting URL: https://rahulshettyacademy.com/dropdownsPractise/

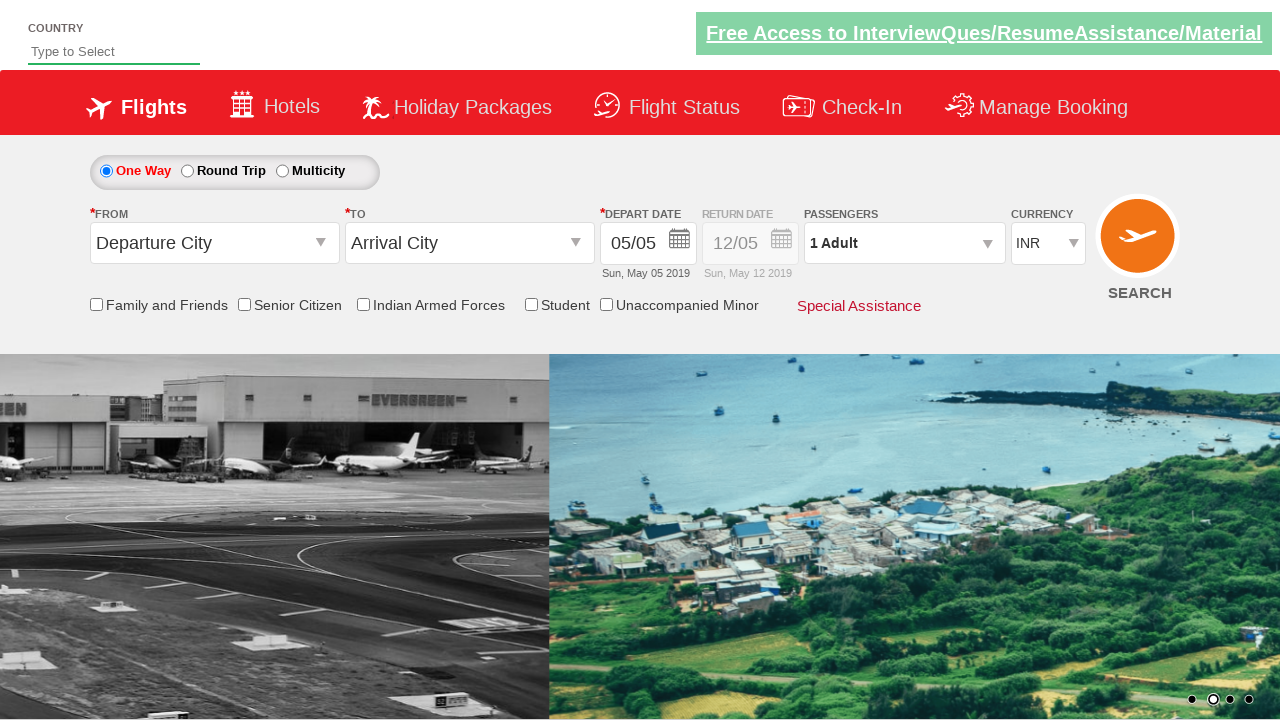

Typed 'ind' into autocomplete field to trigger suggestions on #autosuggest
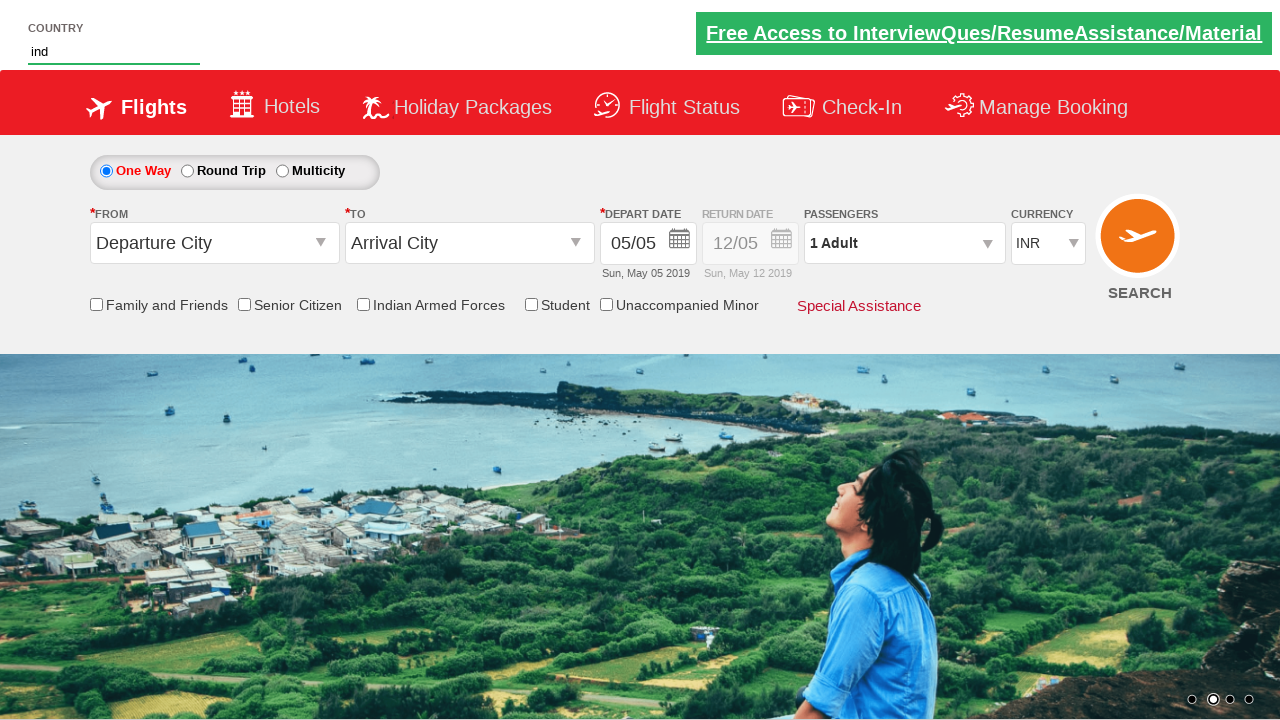

Dropdown suggestions appeared
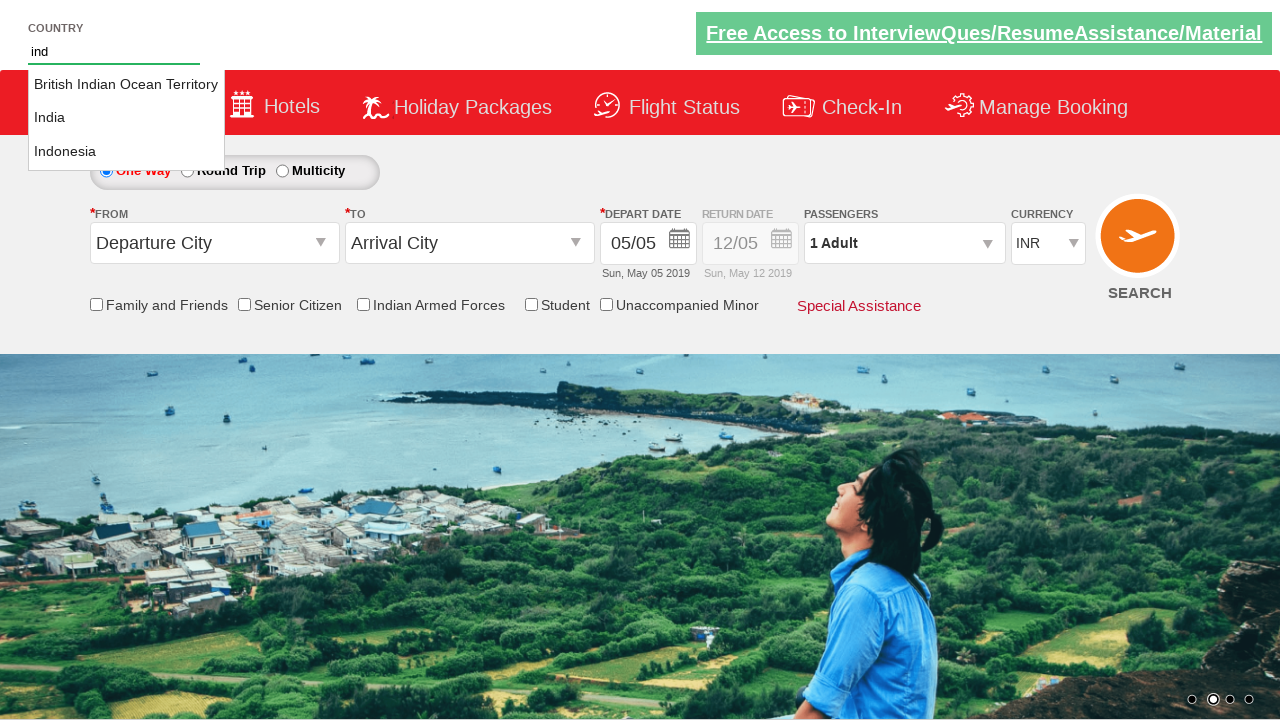

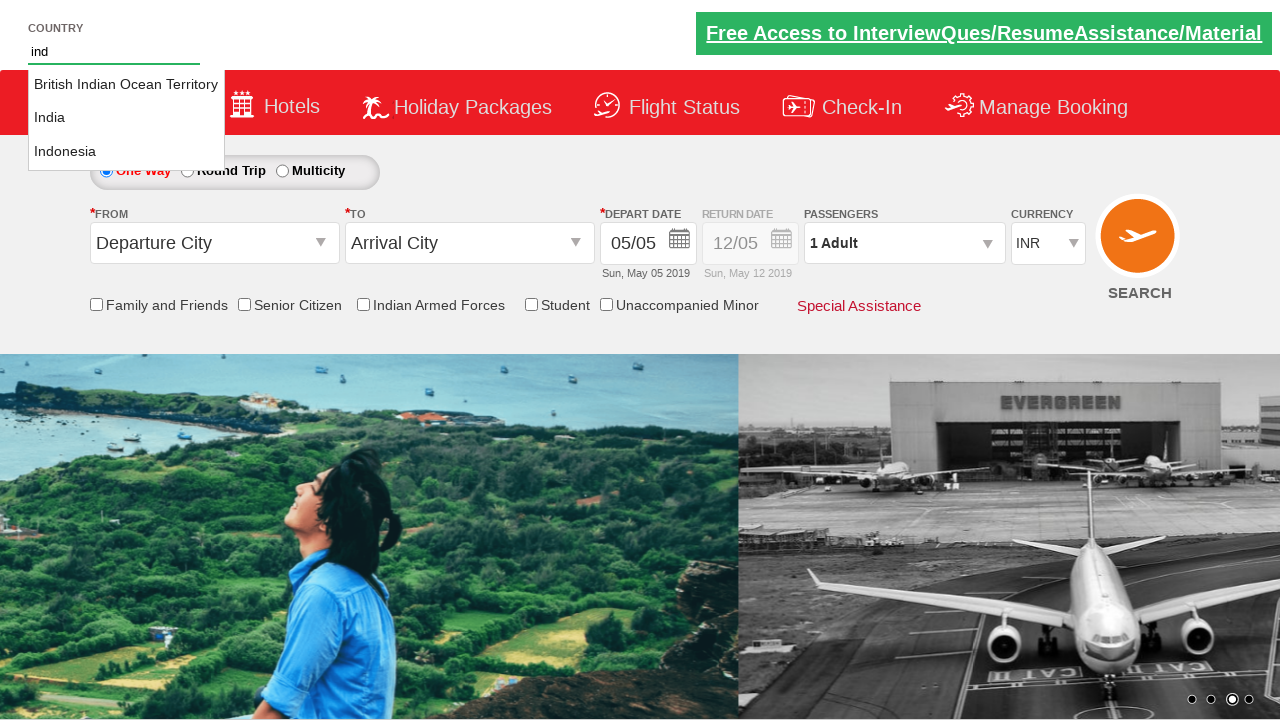